Navigates to TechPro Education website, scrolls to the bottom of the page, then scrolls back to the top

Starting URL: https://techproeducation.com

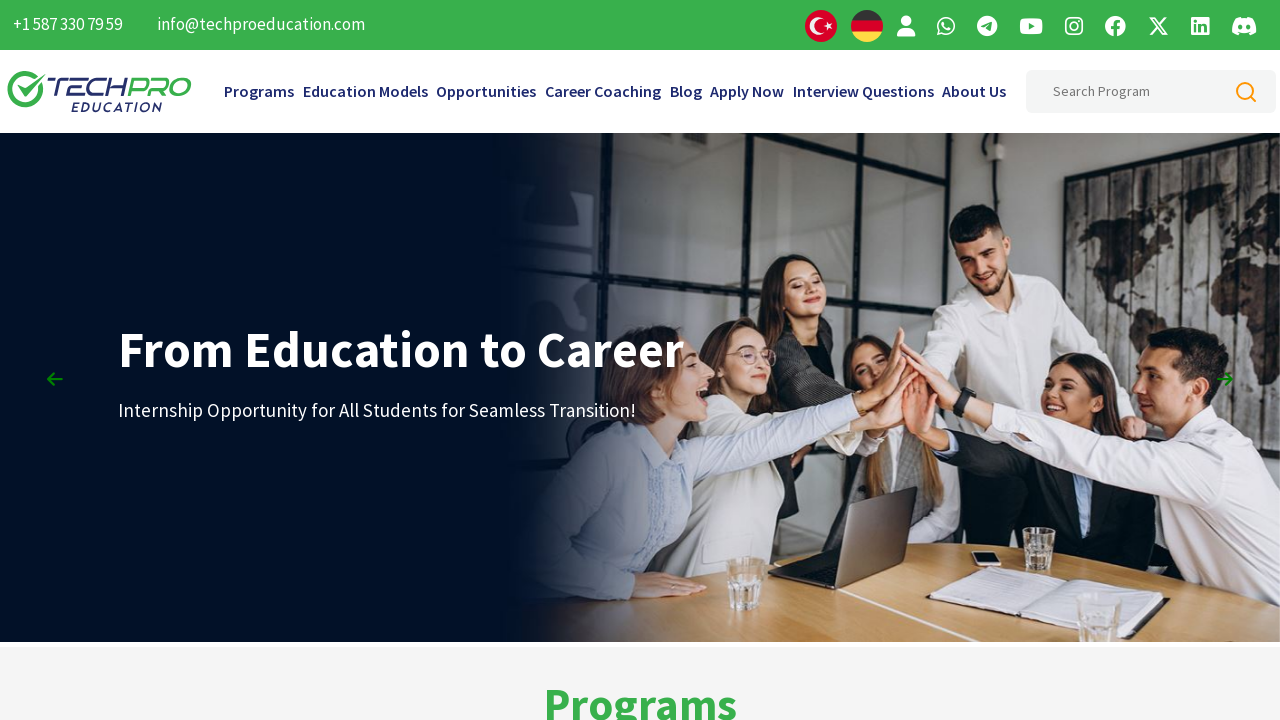

Navigated to TechPro Education website
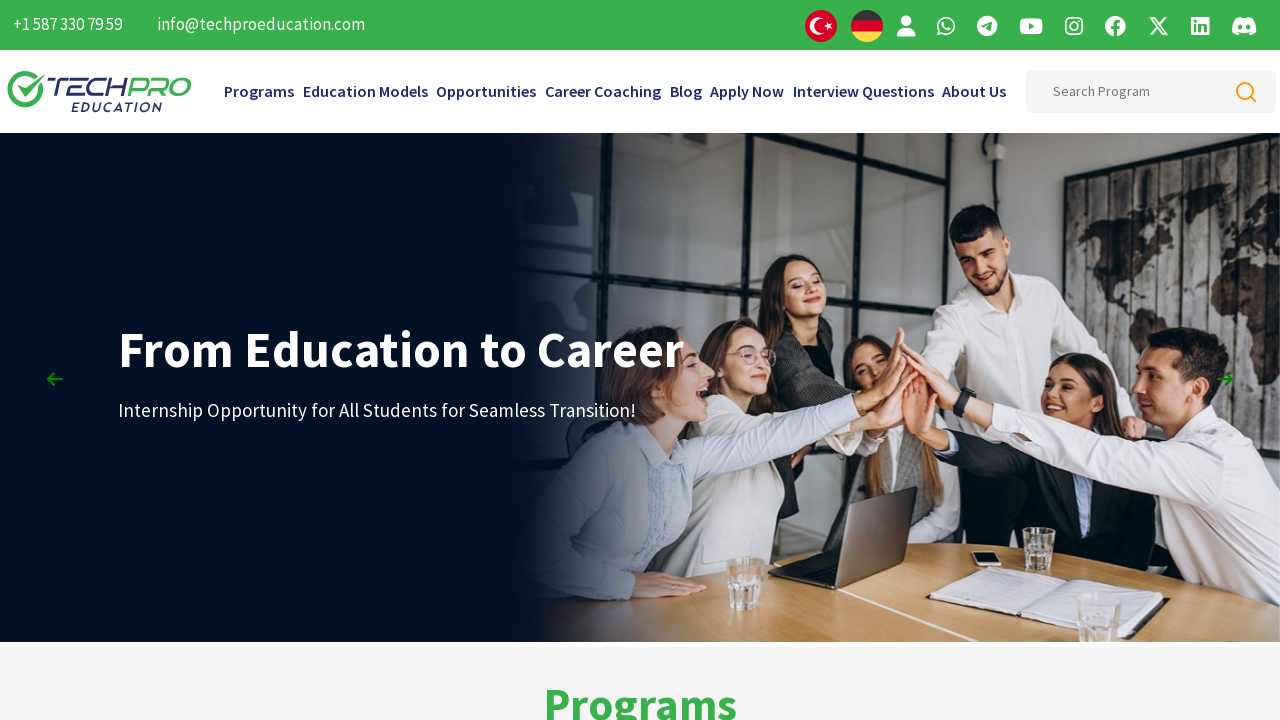

Scrolled to the bottom of the page
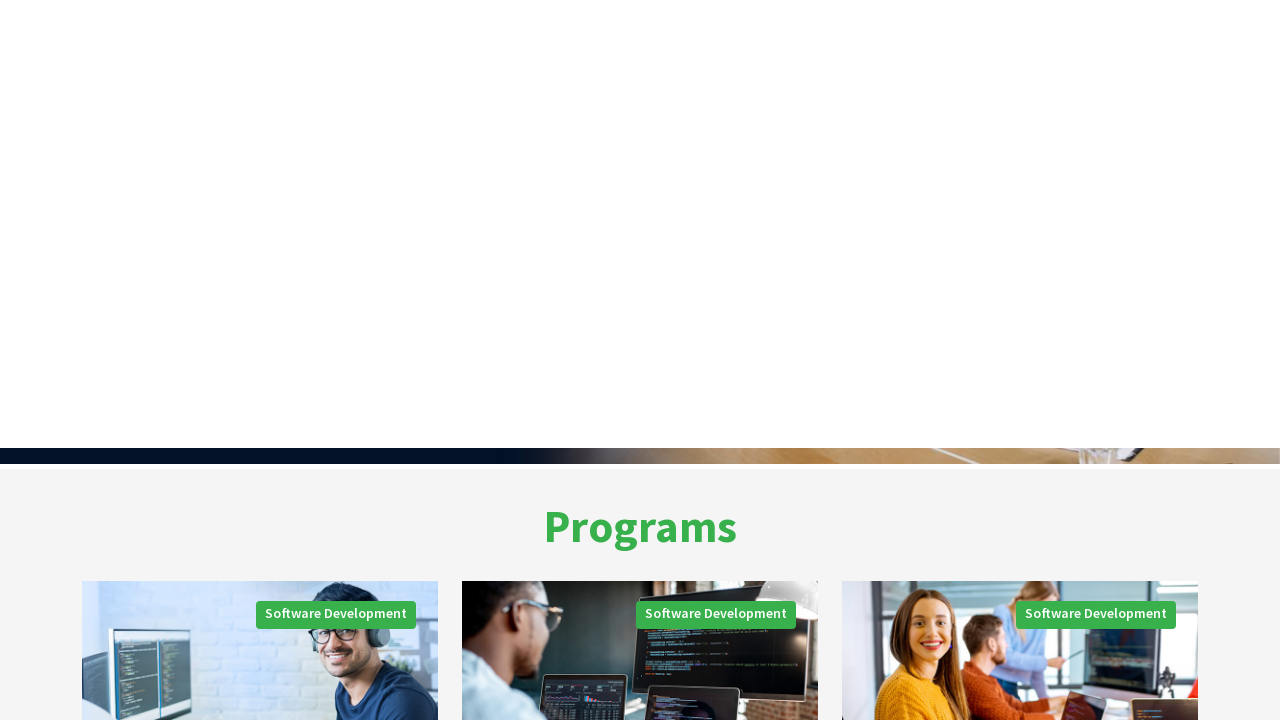

Waited for 2 seconds
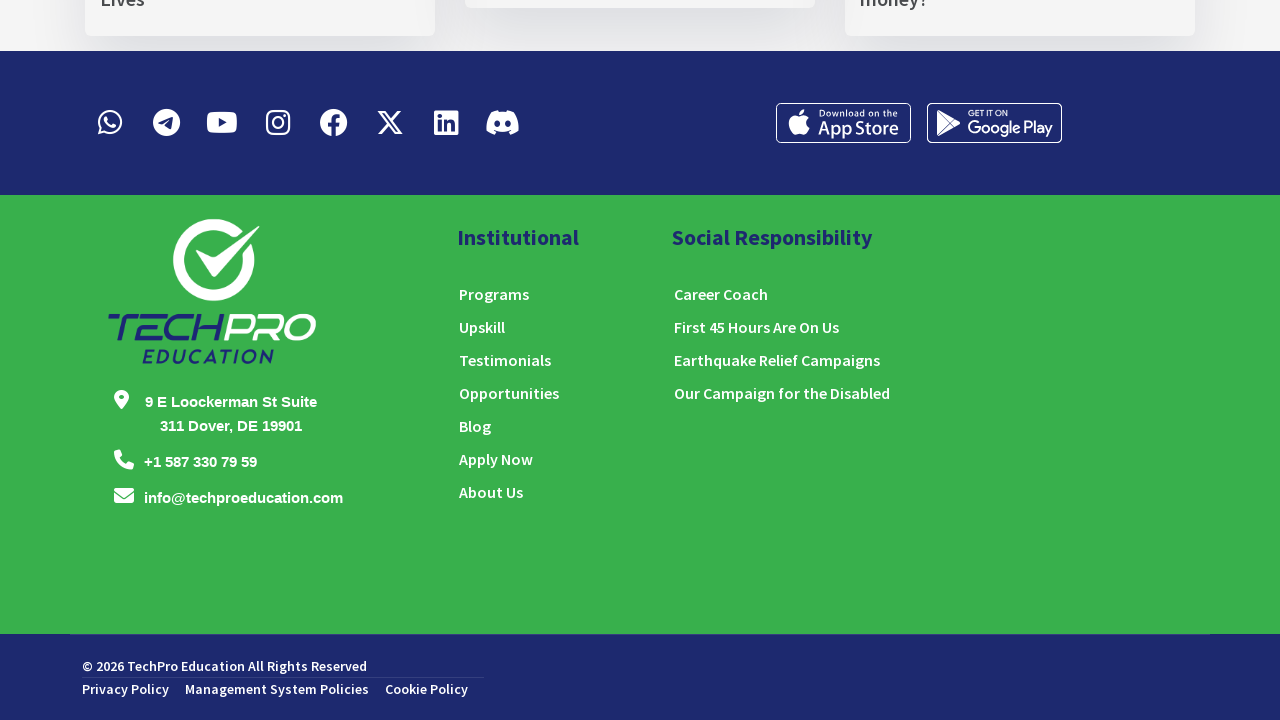

Scrolled back to the top of the page
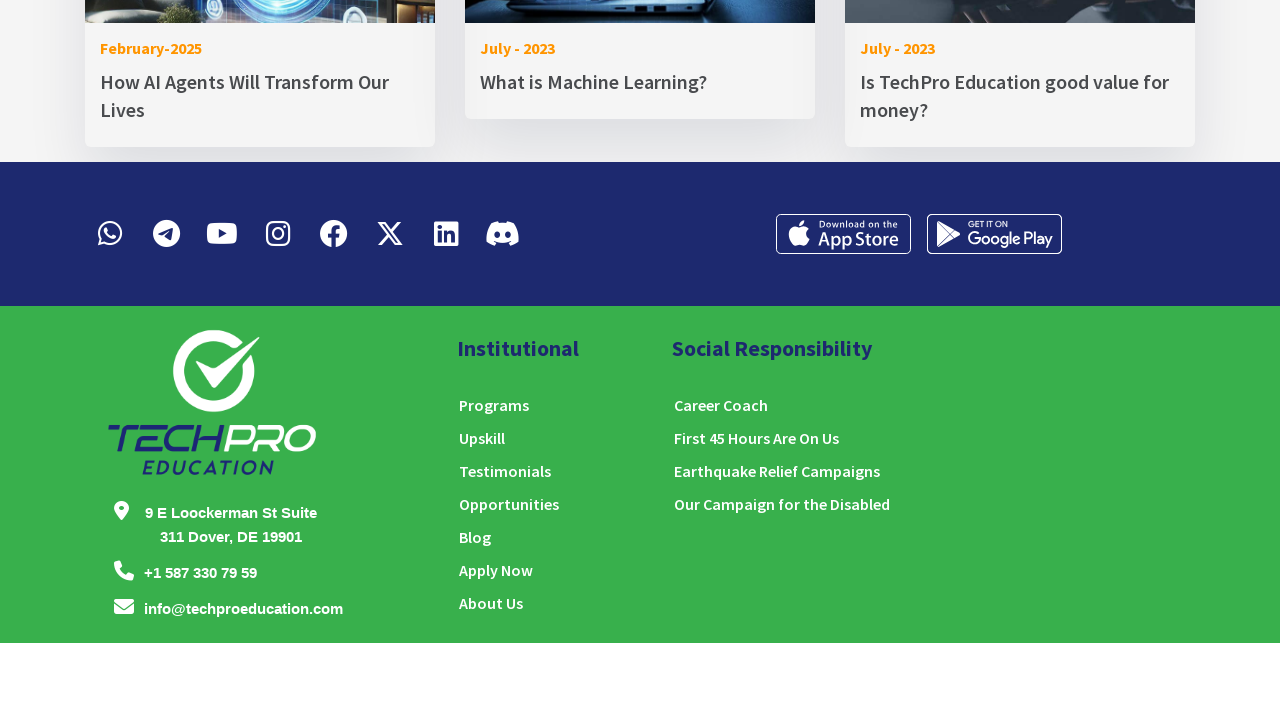

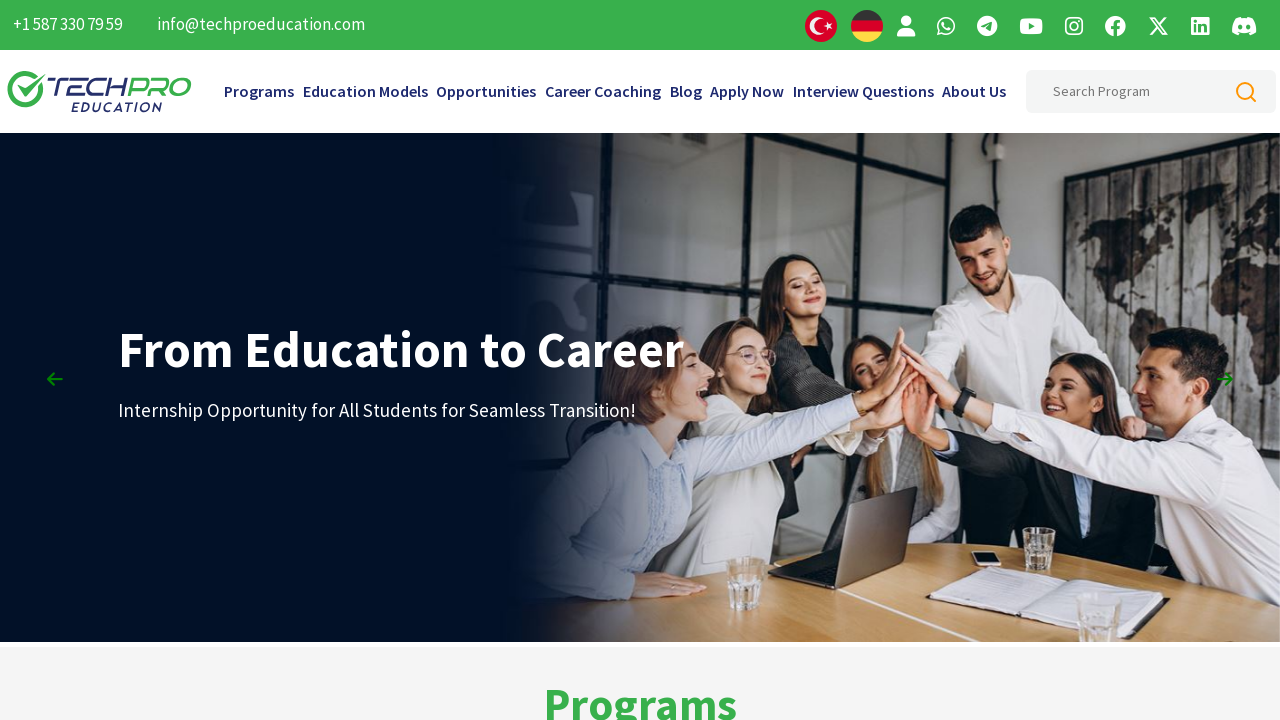